Tests window handling functionality by opening a new window via a link, switching between parent and child windows, and verifying content in each window

Starting URL: https://the-internet.herokuapp.com/windows

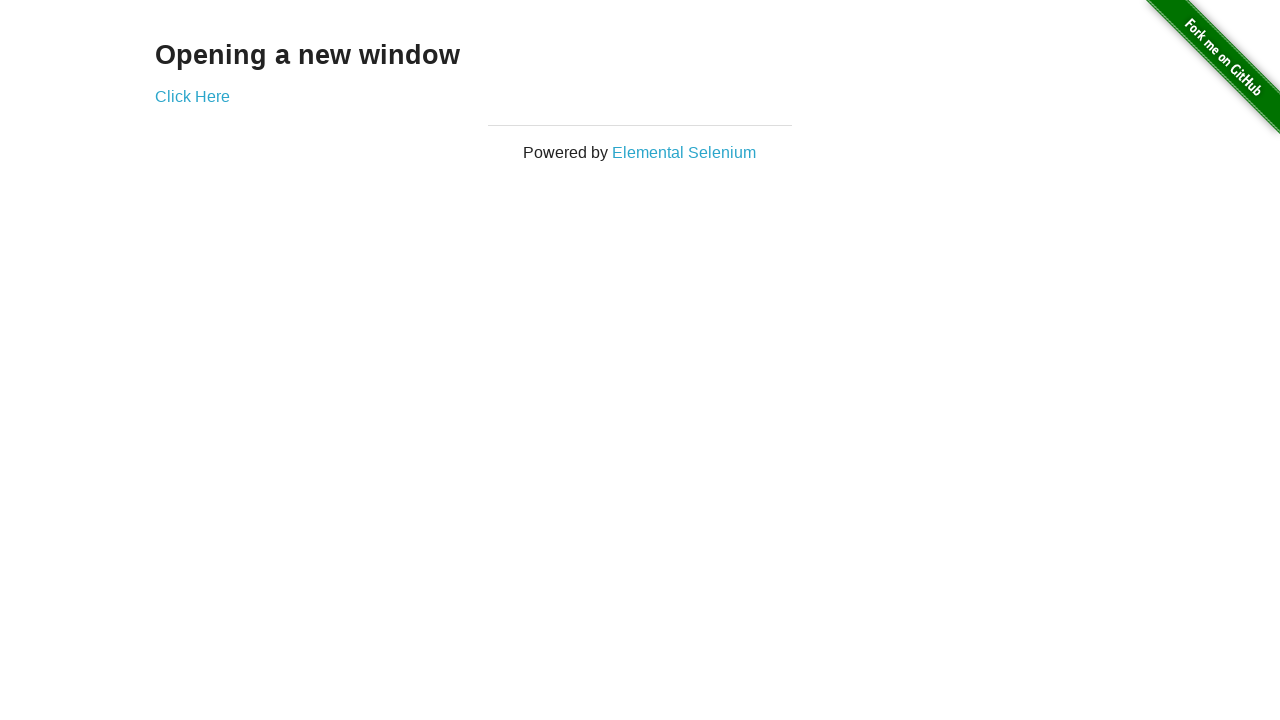

Clicked 'Click Here' link to open new child window at (192, 96) on text='Click Here'
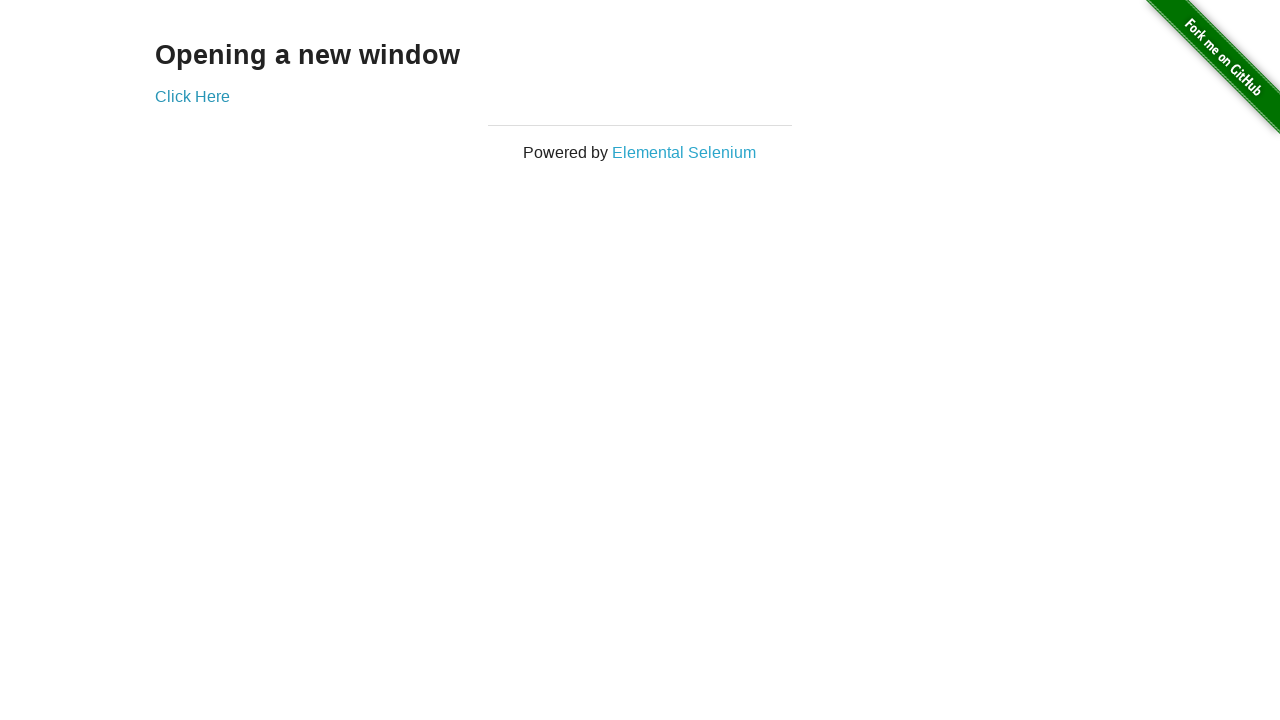

Retrieved heading text from child window: New Window
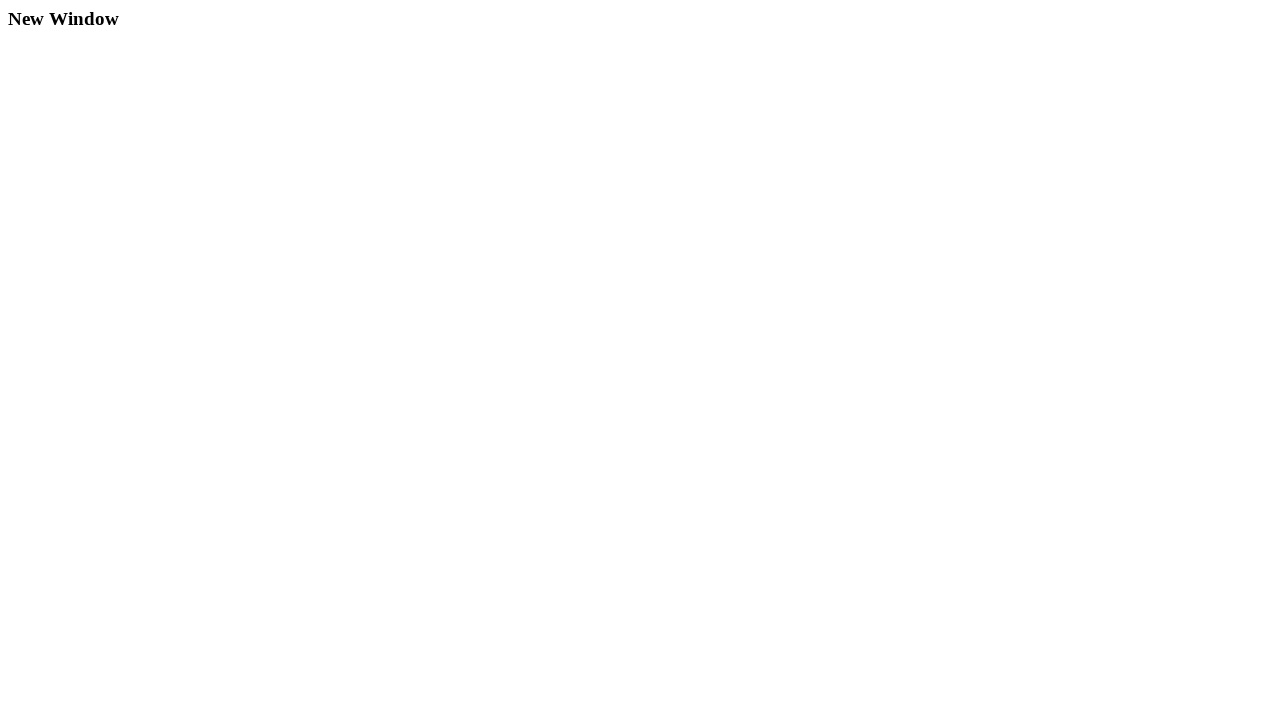

Closed child window
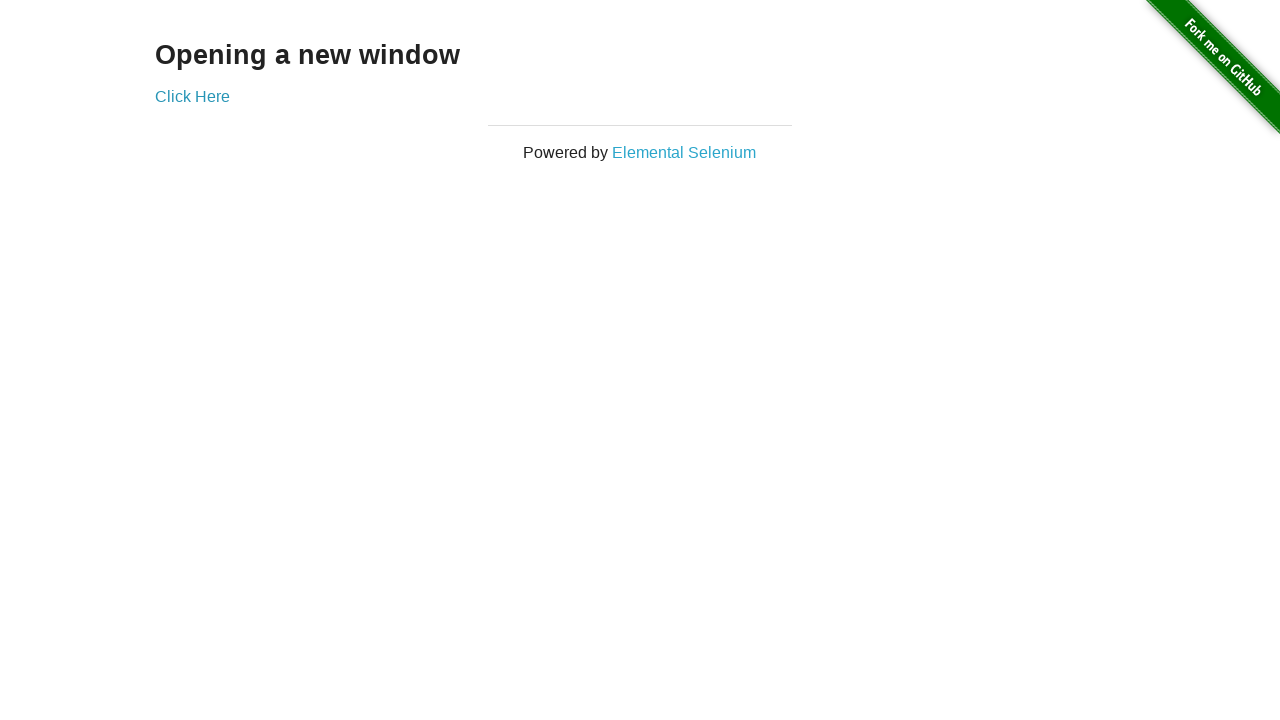

Retrieved heading text from parent window: Opening a new window
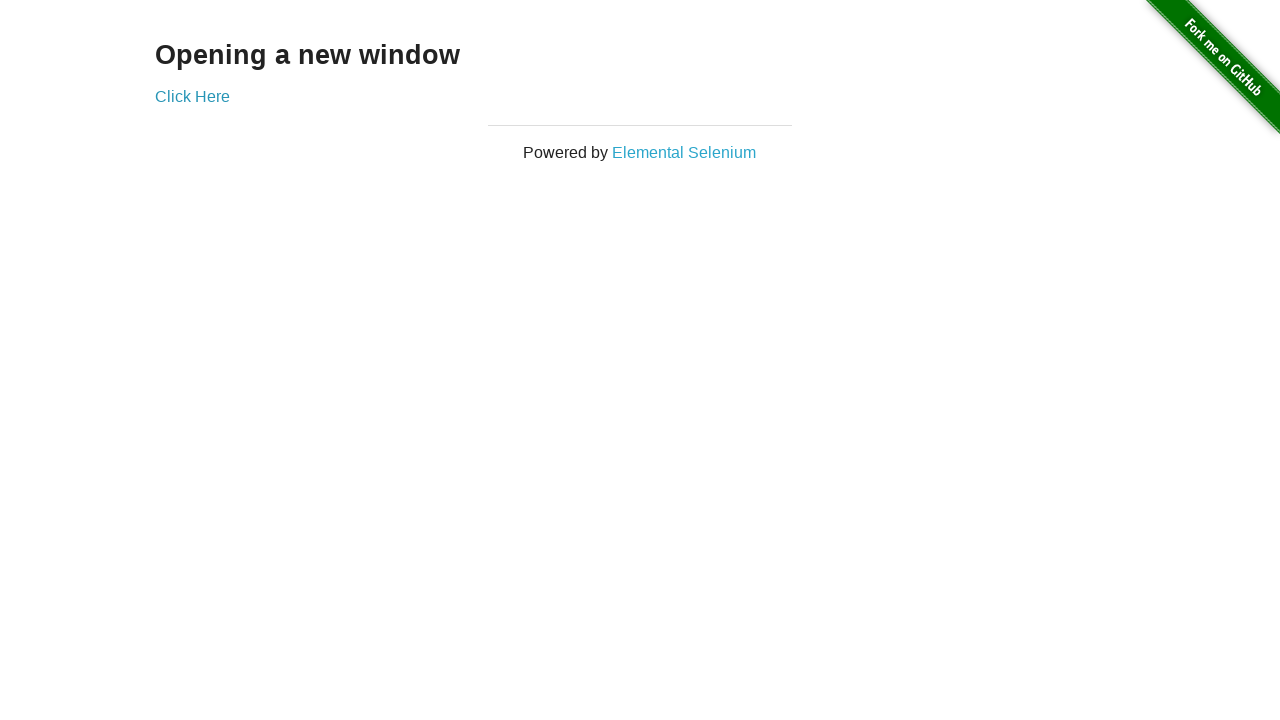

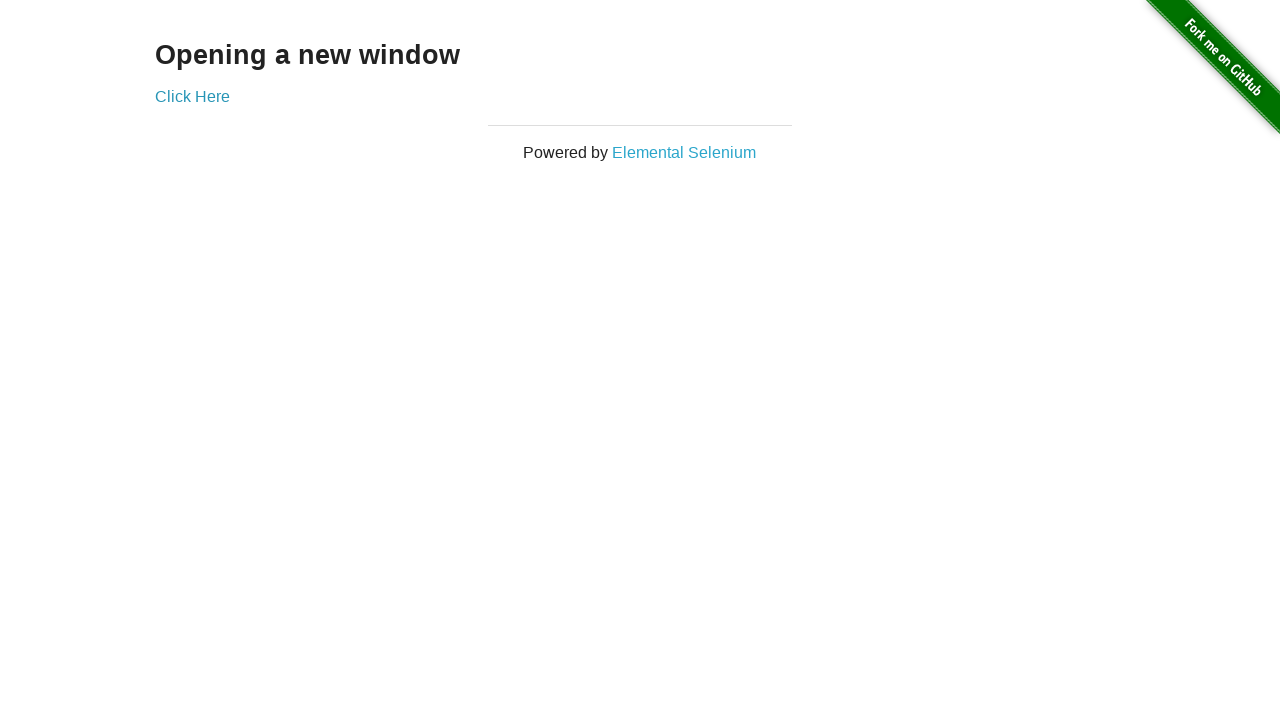